Tests that clicking the Due column header sorts the numeric values in ascending order by clicking once and verifying the column data is sorted.

Starting URL: http://the-internet.herokuapp.com/tables

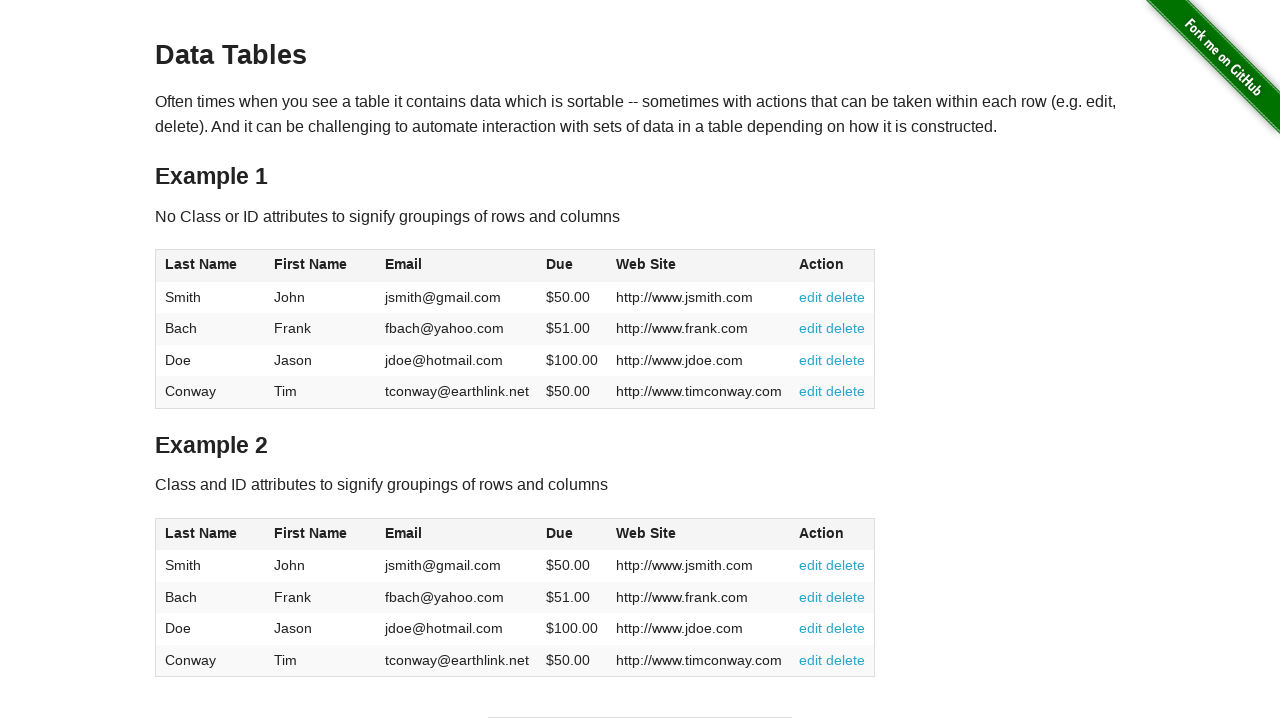

Clicked Due column header to sort ascending at (572, 266) on #table1 thead tr th:nth-of-type(4)
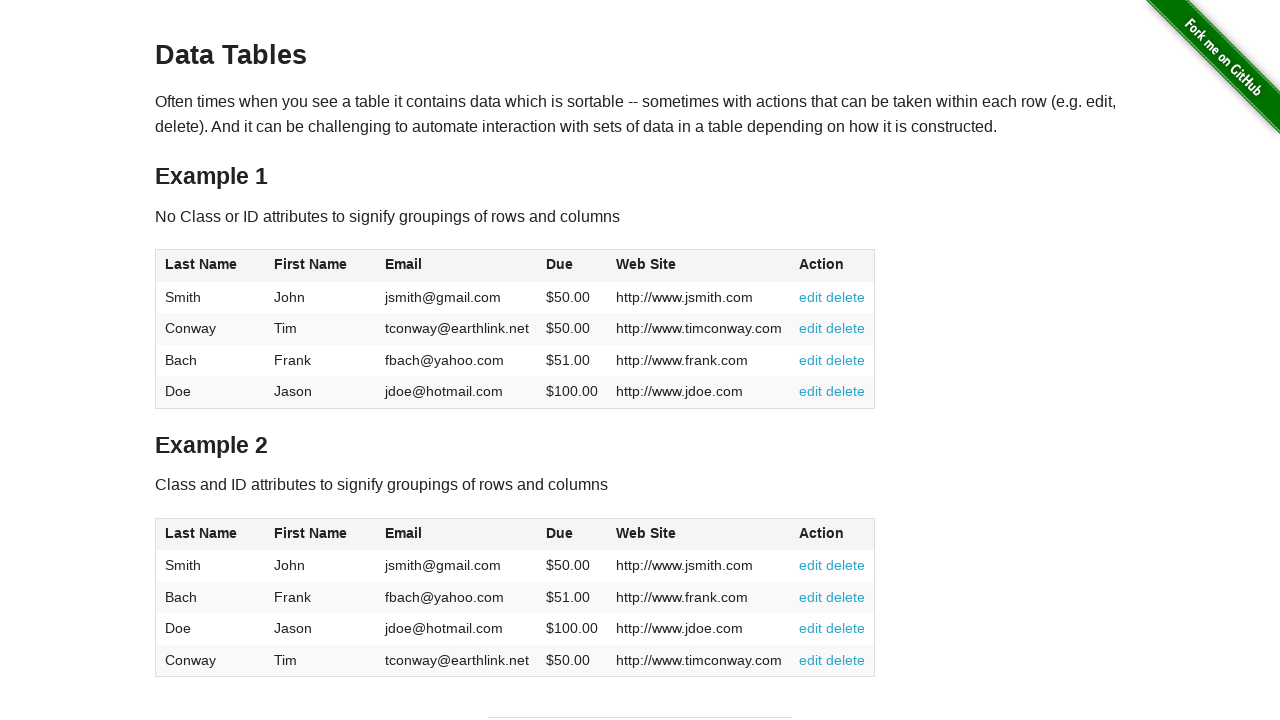

Verified table sorted with Due column values present
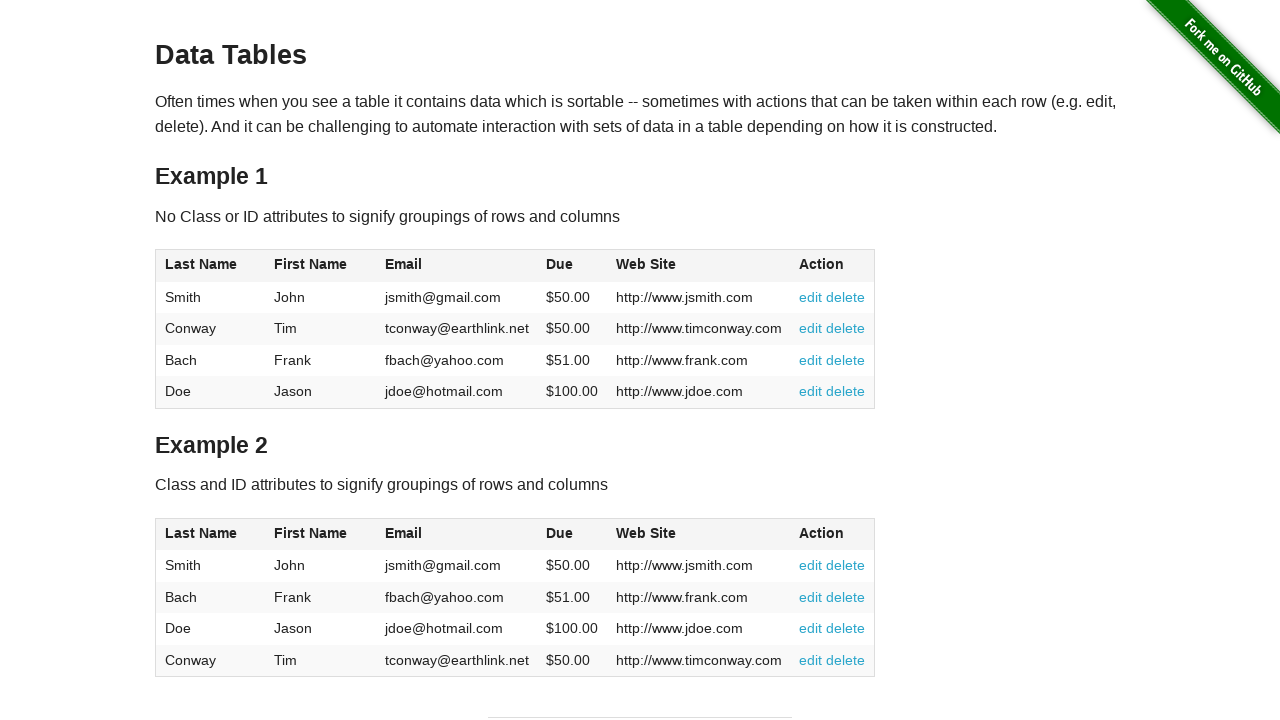

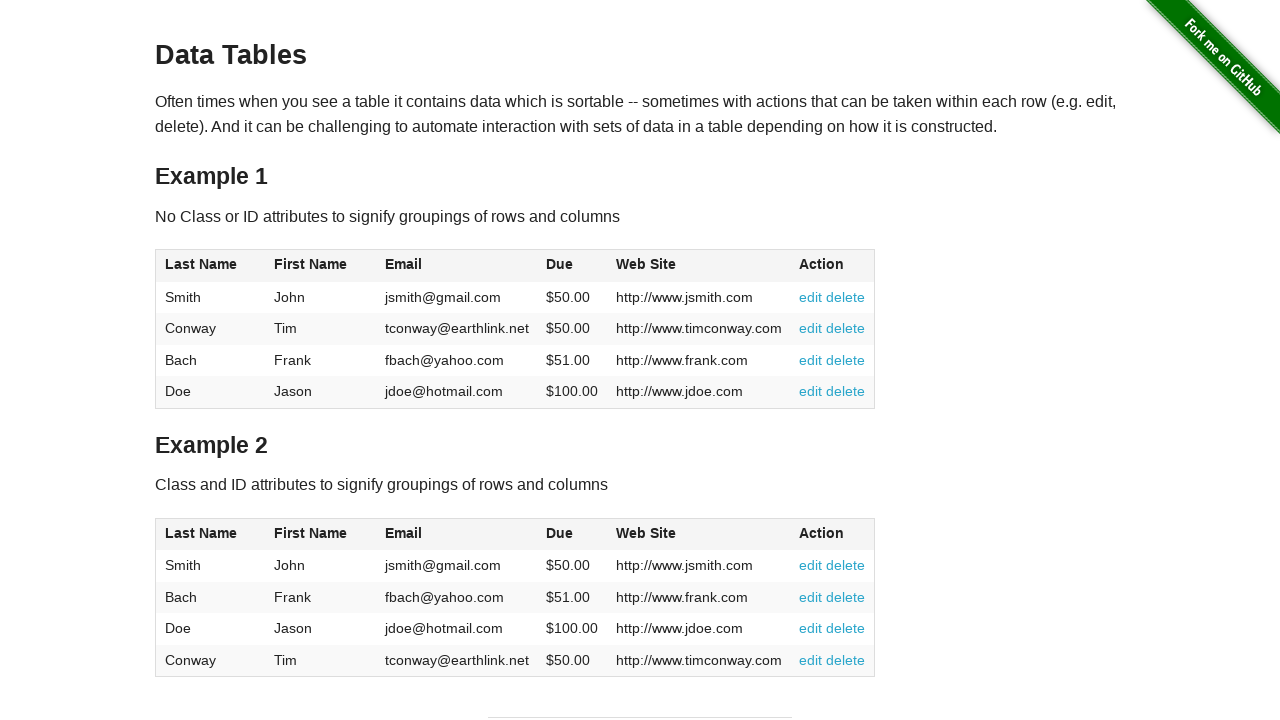